Tests the search functionality on Python.org by entering "pycon" in the search box and submitting the search form

Starting URL: http://www.python.org

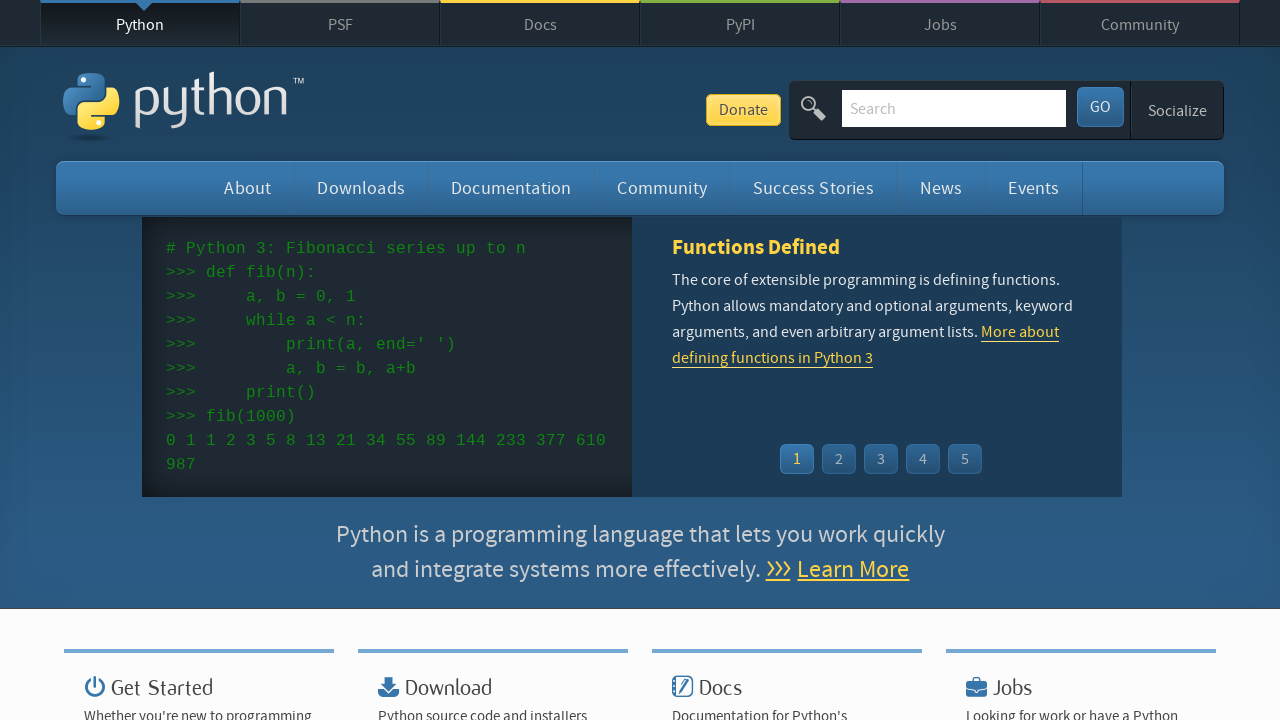

Filled search box with 'pycon' on input[name='q']
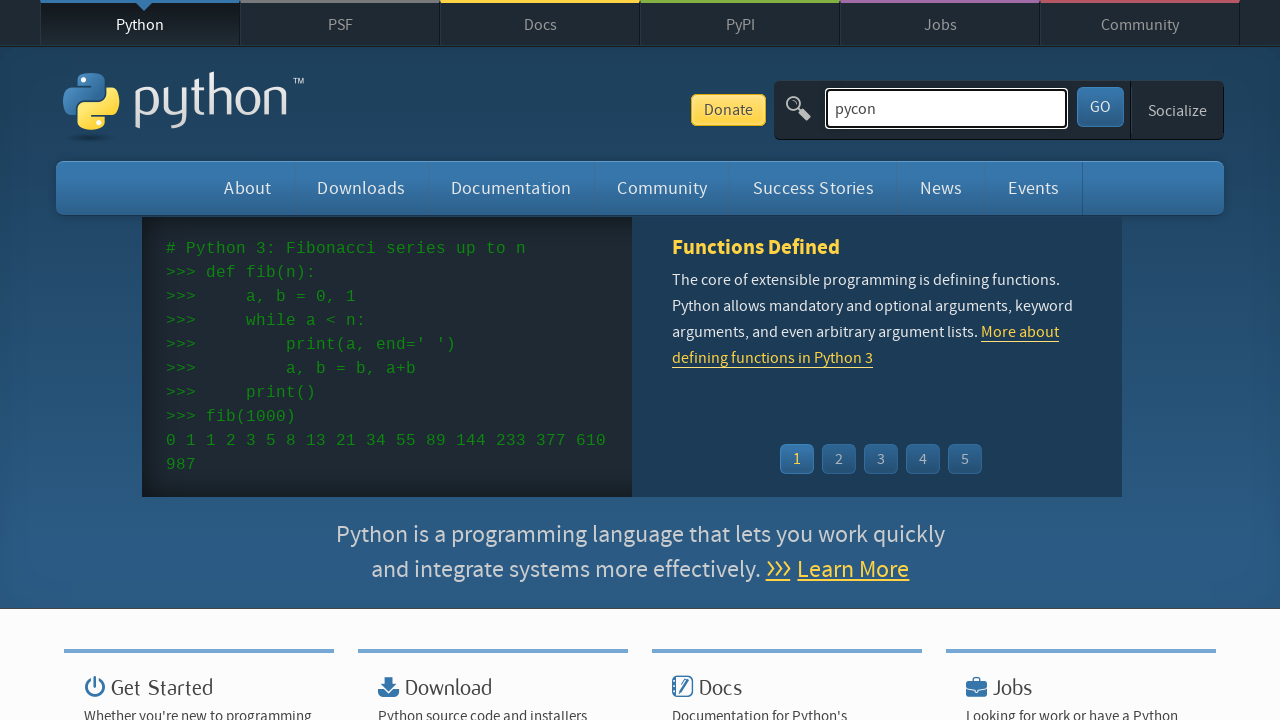

Pressed Enter to submit search form on input[name='q']
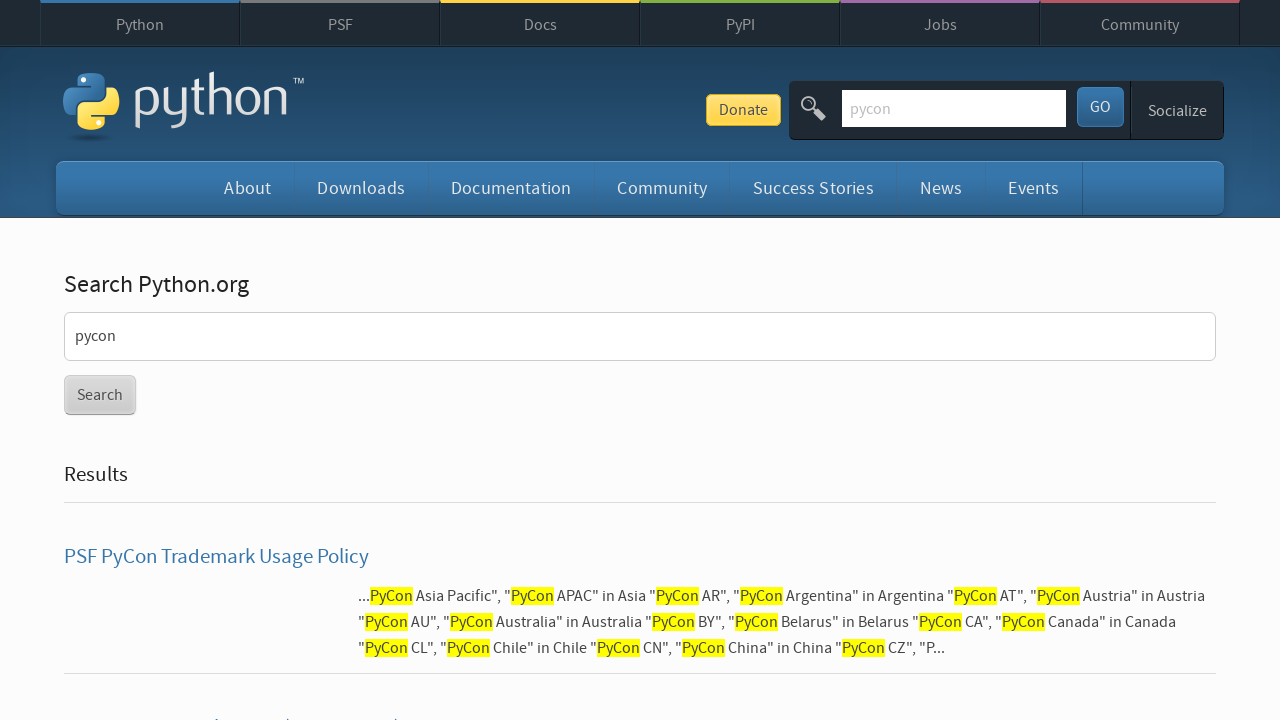

Search results page loaded and network idle
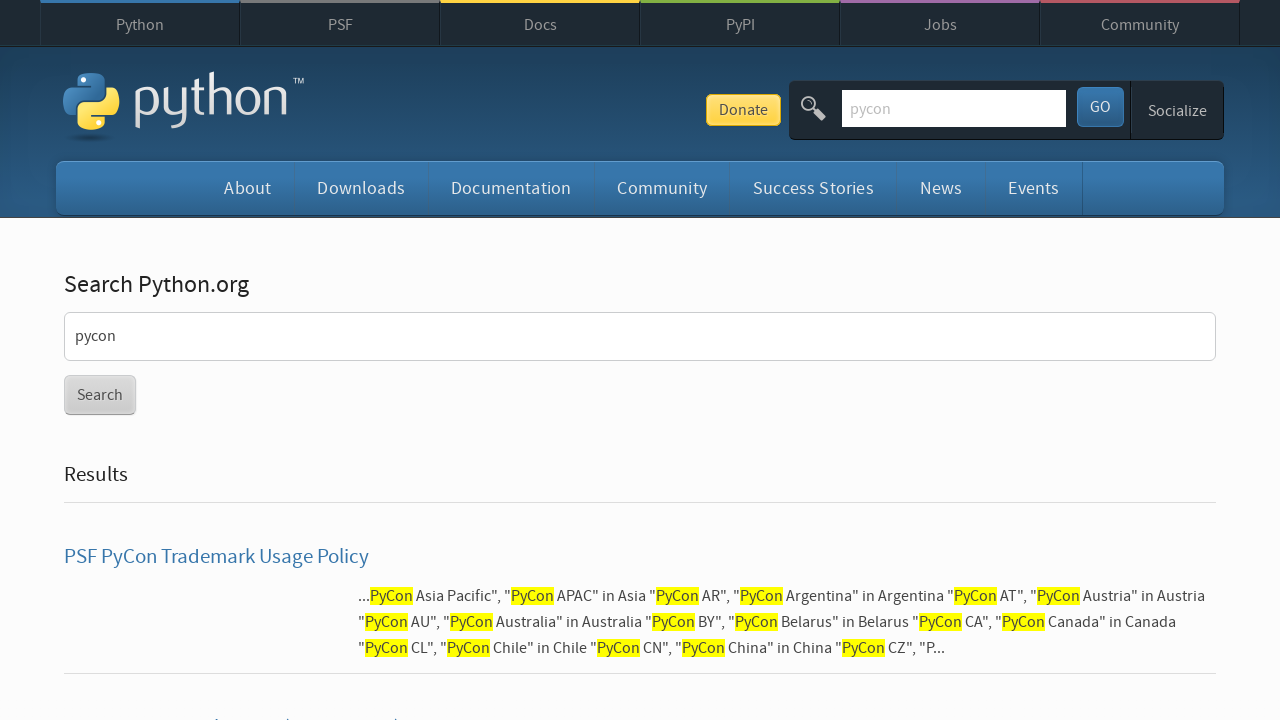

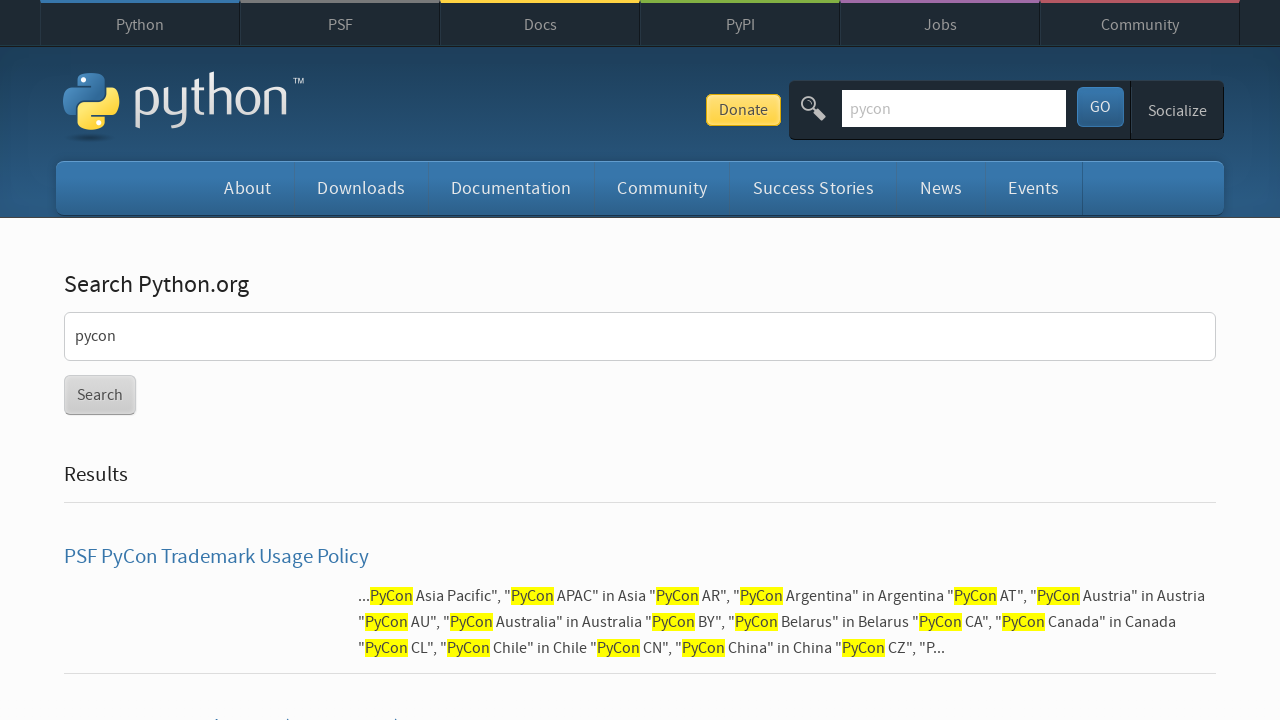